Waits for a specific price value to appear, clicks a booking button, then solves a mathematical problem by calculating and submitting the answer

Starting URL: http://suninjuly.github.io/explicit_wait2.html

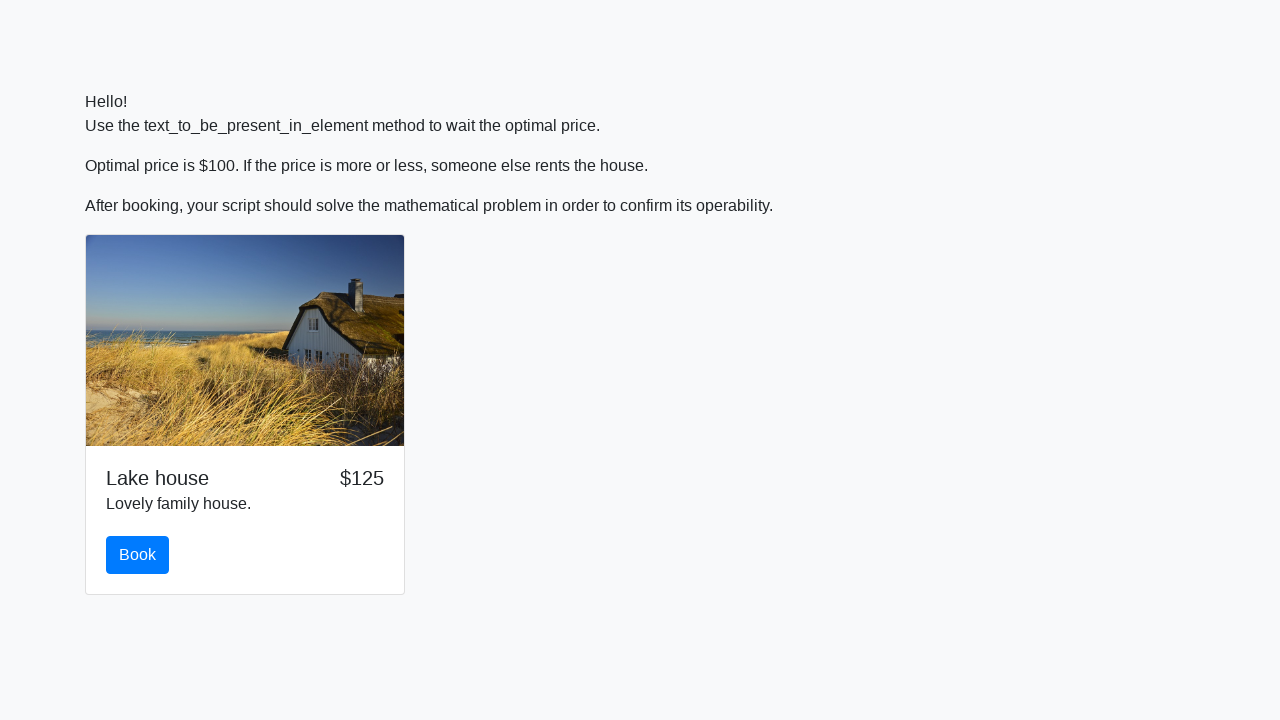

Waited for price value to reach $100
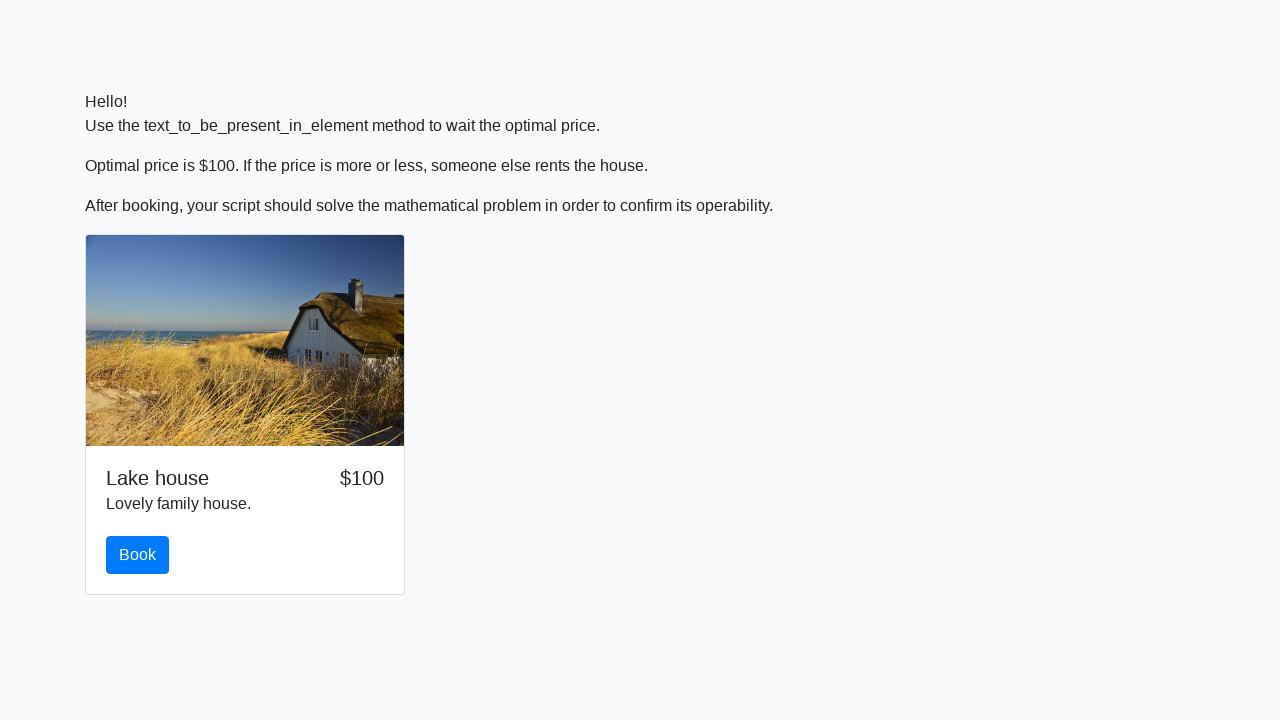

Clicked the book button at (138, 555) on #book
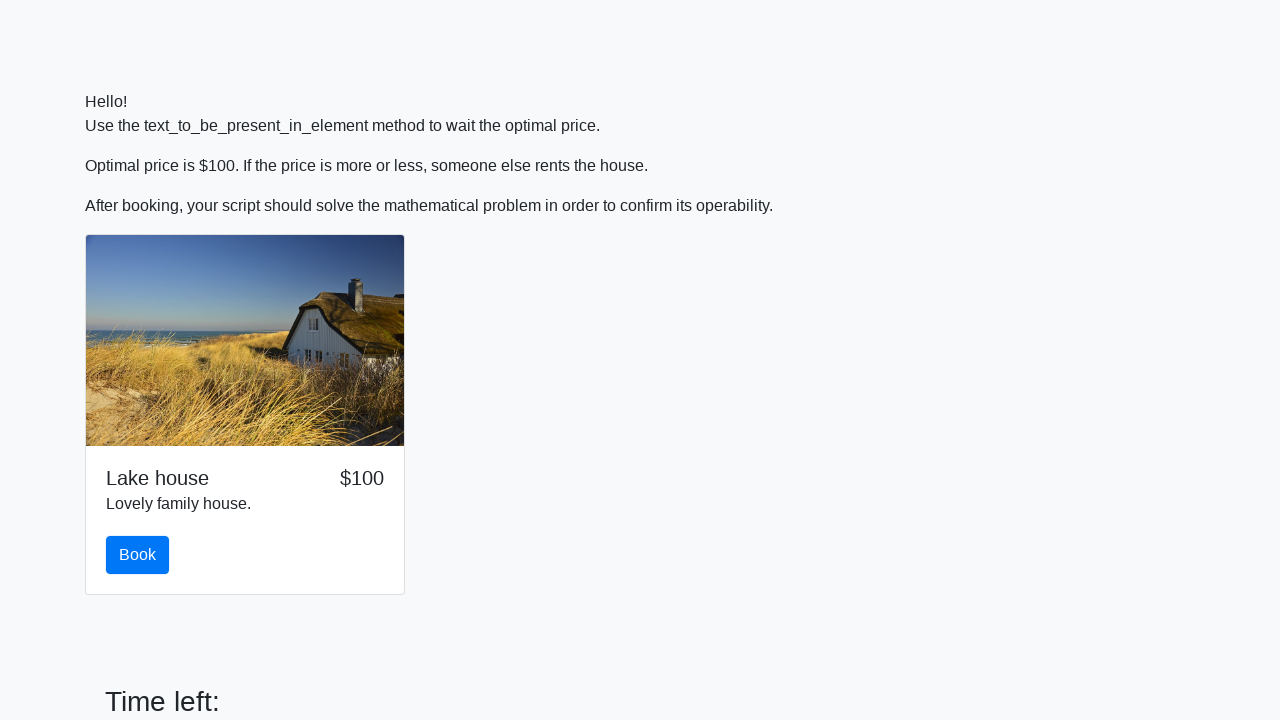

Retrieved input value for calculation: 229
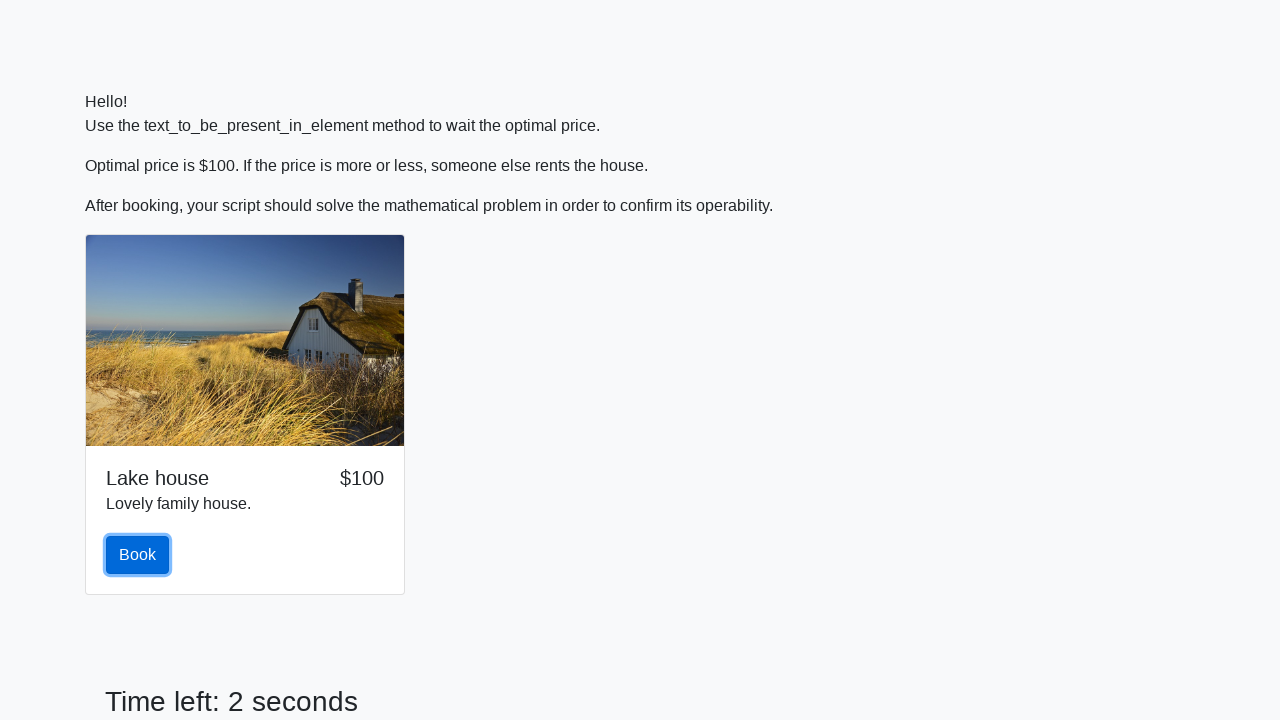

Calculated mathematical result using formula: log(abs(12 * sin(229))) = 1.3761299876503998
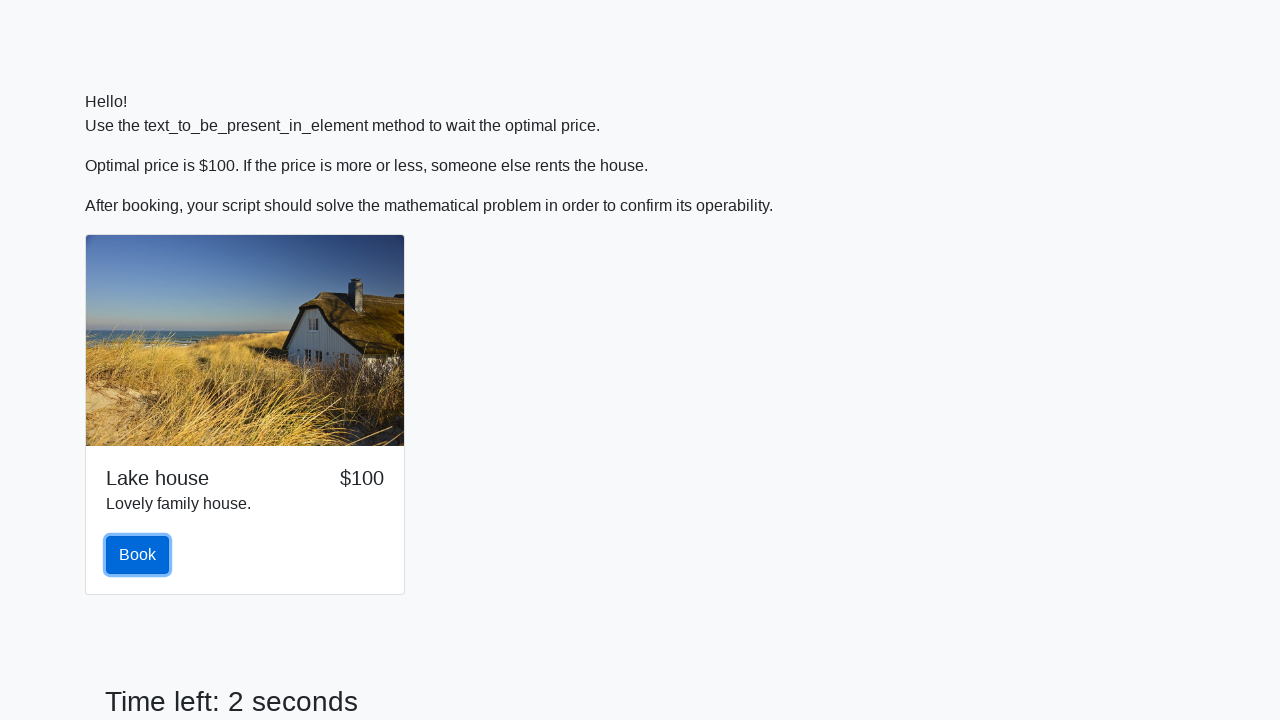

Filled answer field with calculated value: 1.3761299876503998 on #answer
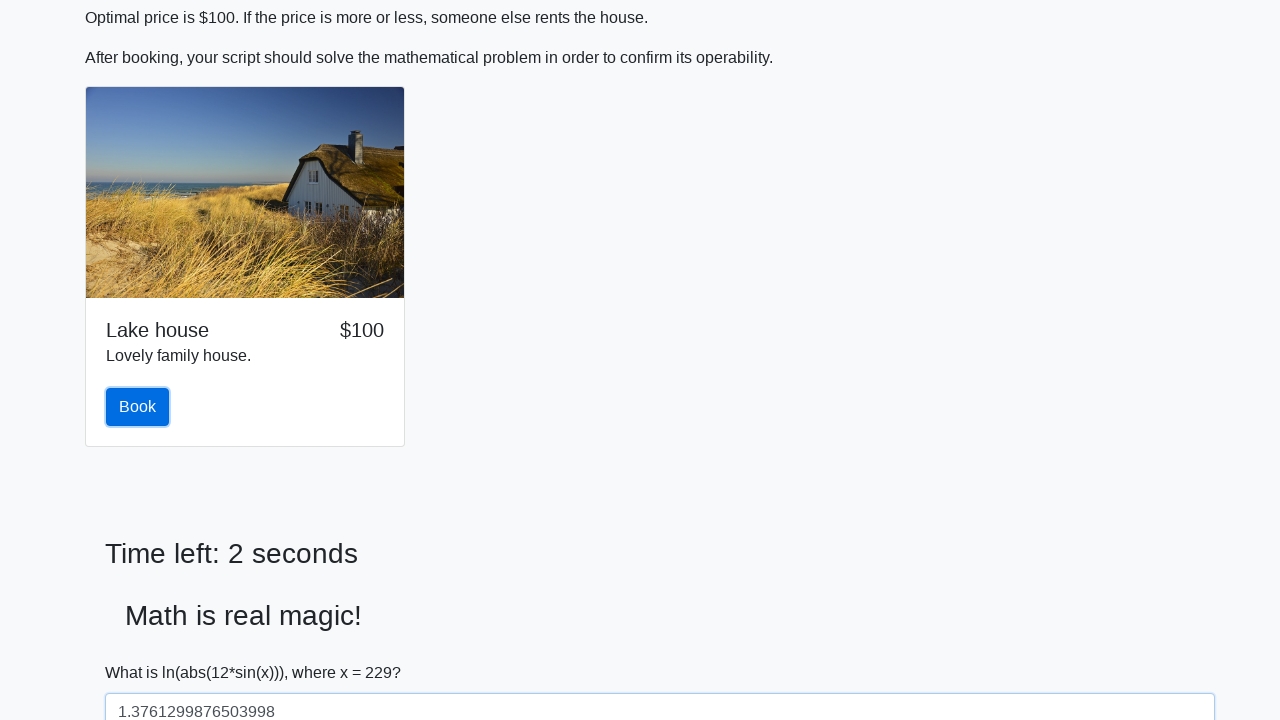

Submitted the solution at (143, 651) on #solve
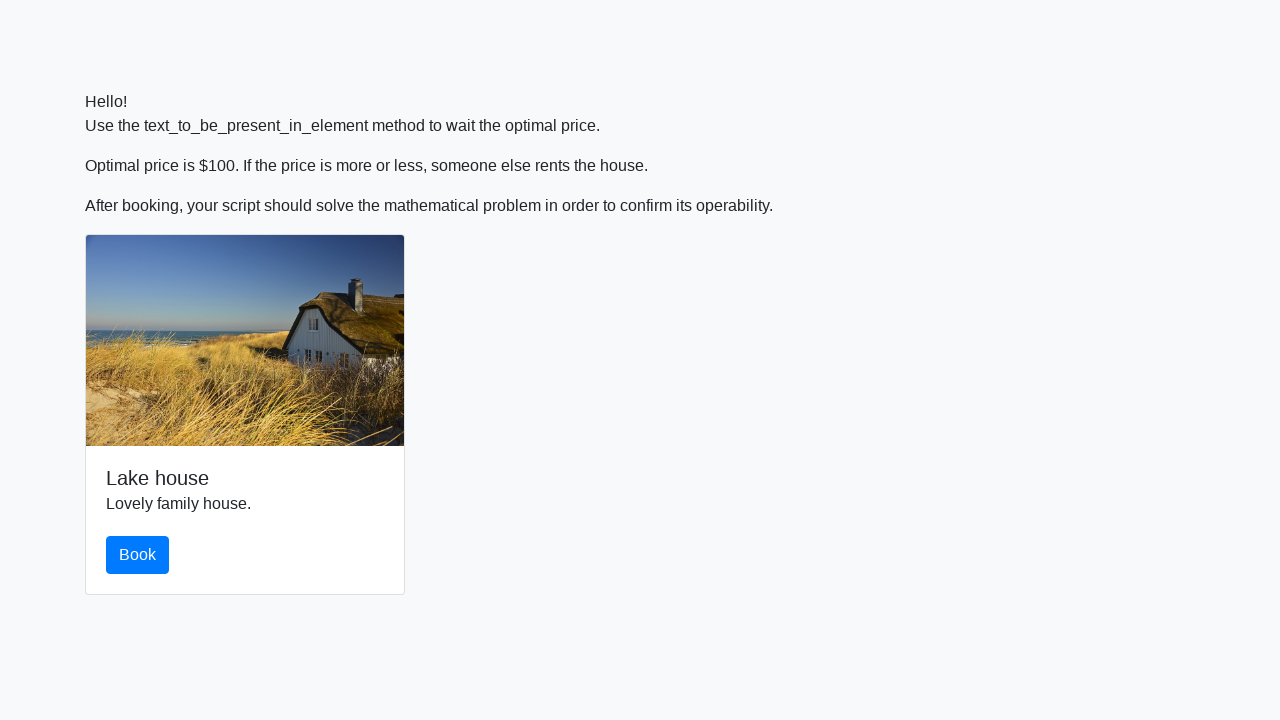

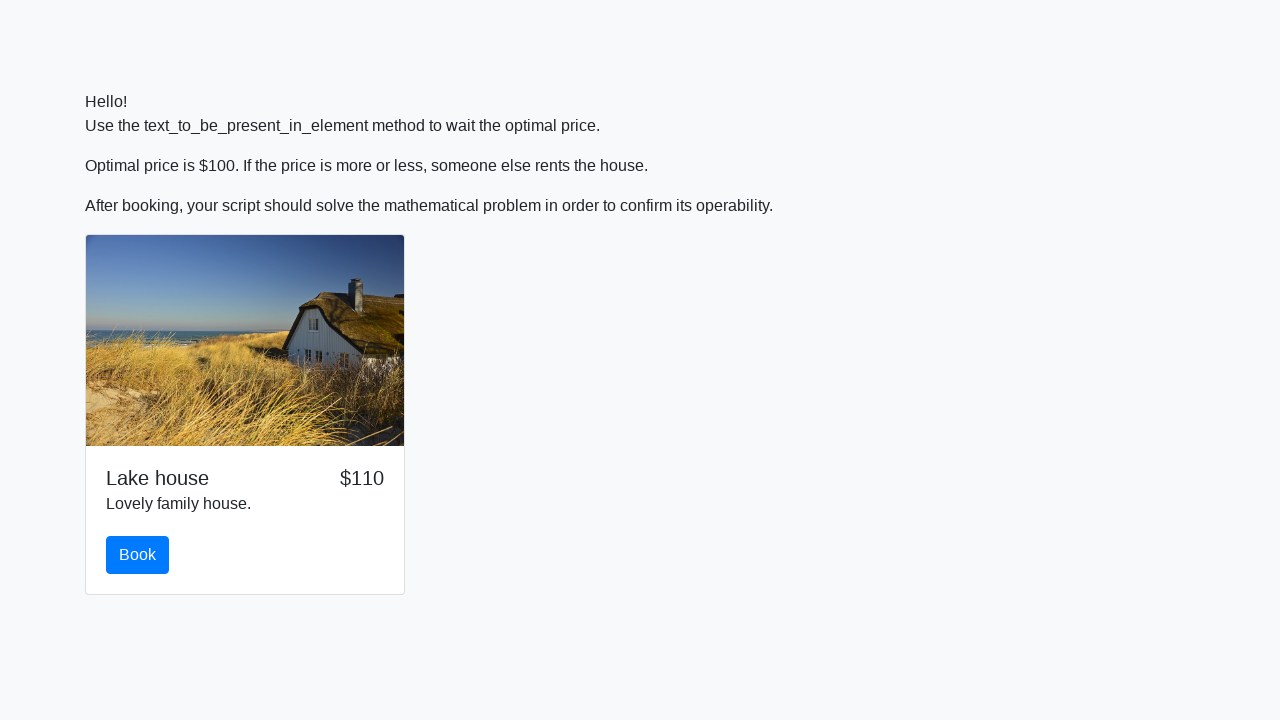